Tests dynamic content loading by navigating to the Dynamic Loading example, clicking the Start button, and waiting for the hidden "Hello World!" element to become visible.

Starting URL: https://the-internet.herokuapp.com/

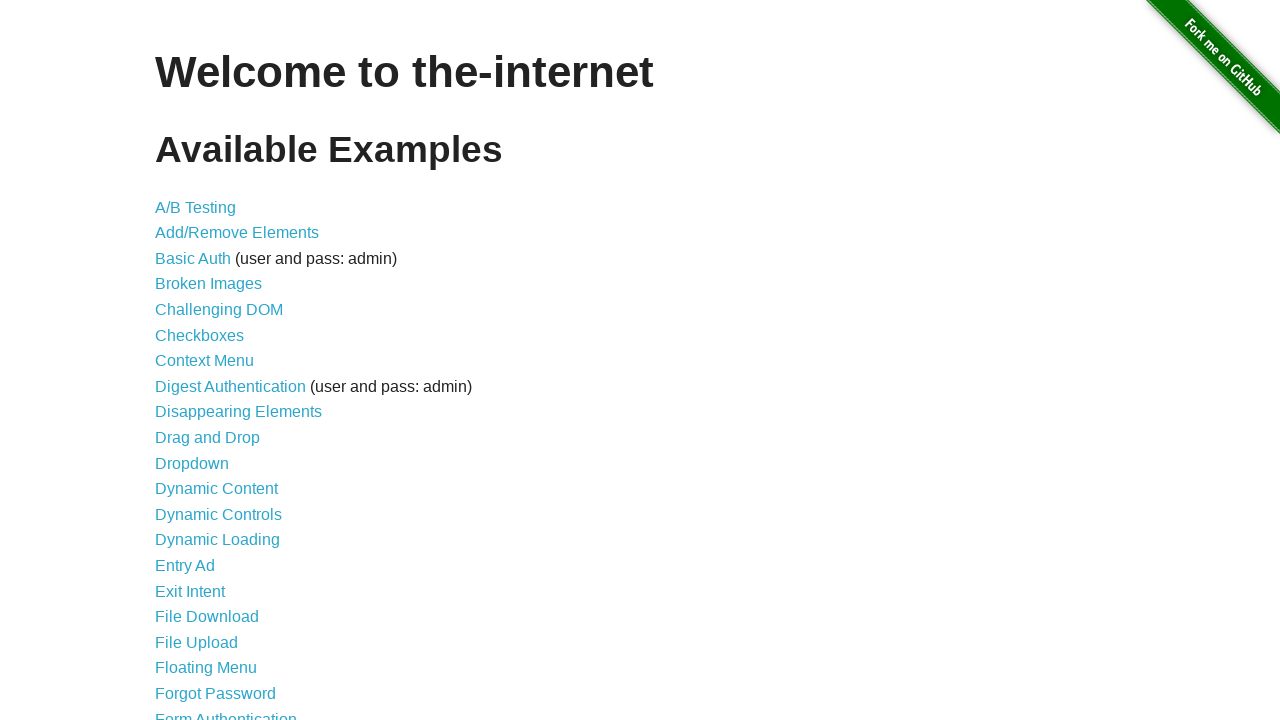

Clicked on Dynamic Loading link at (218, 540) on xpath=//a[text()='Dynamic Loading']
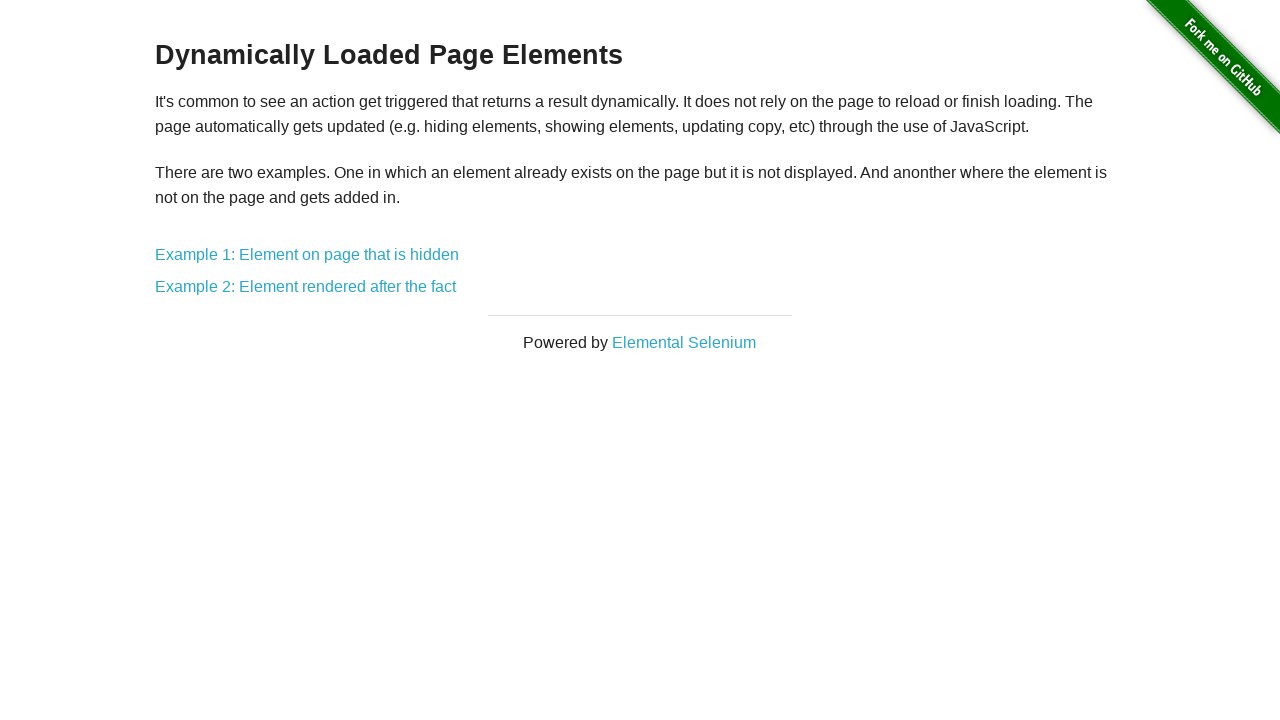

Clicked on Example 1: Element on page that is hidden link at (307, 255) on xpath=//a[text()='Example 1: Element on page that is hidden']
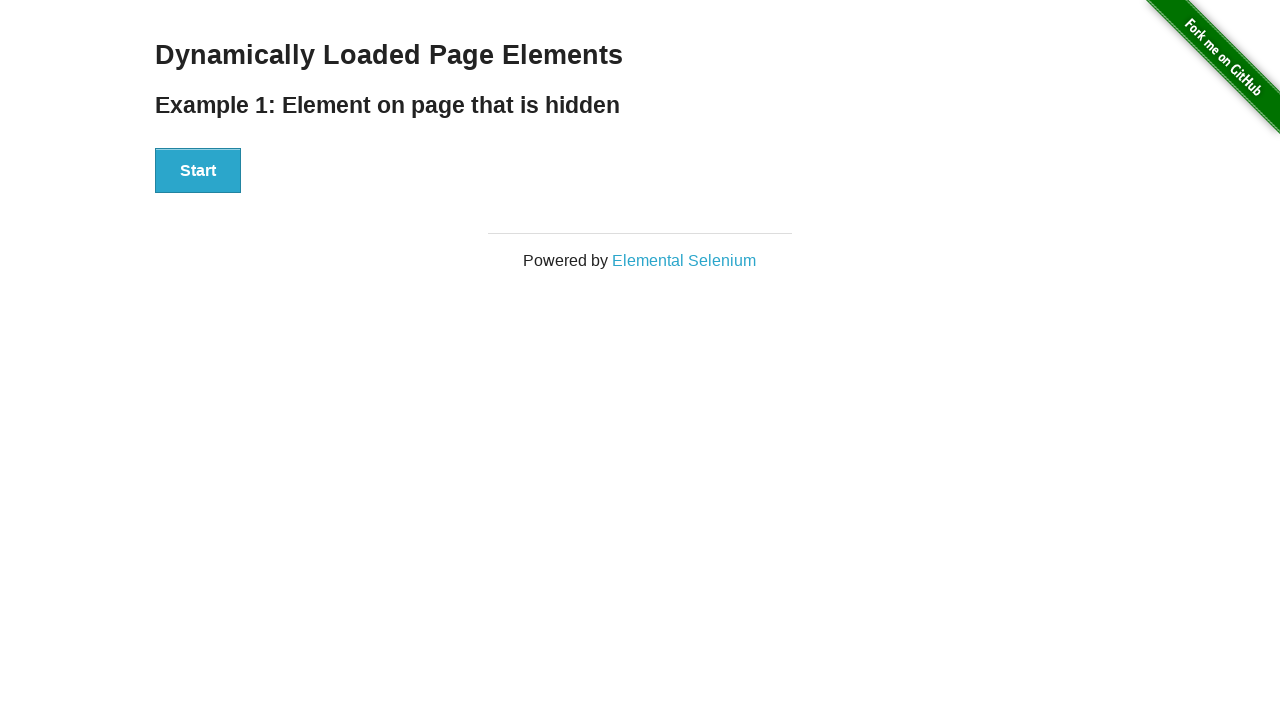

Clicked the Start button to trigger dynamic loading at (198, 171) on xpath=//button[text()='Start']
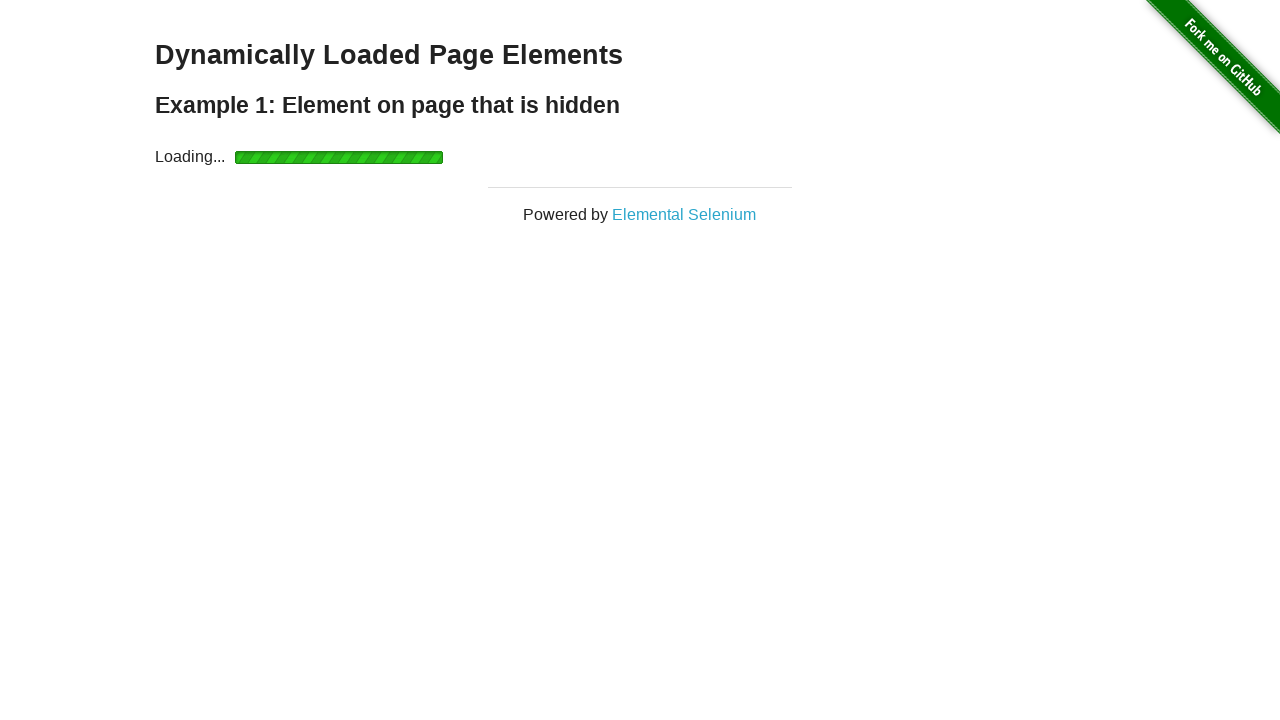

Waited for 'Hello World!' element to become visible
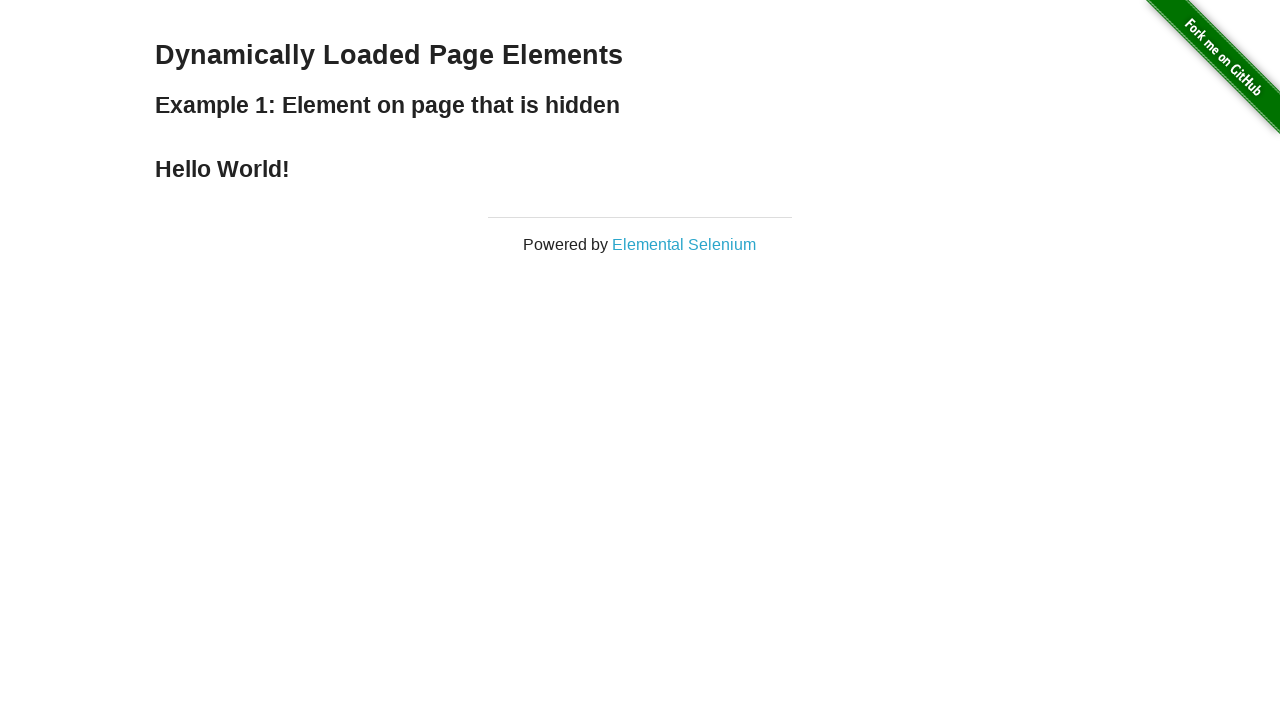

Located the 'Hello World!' element
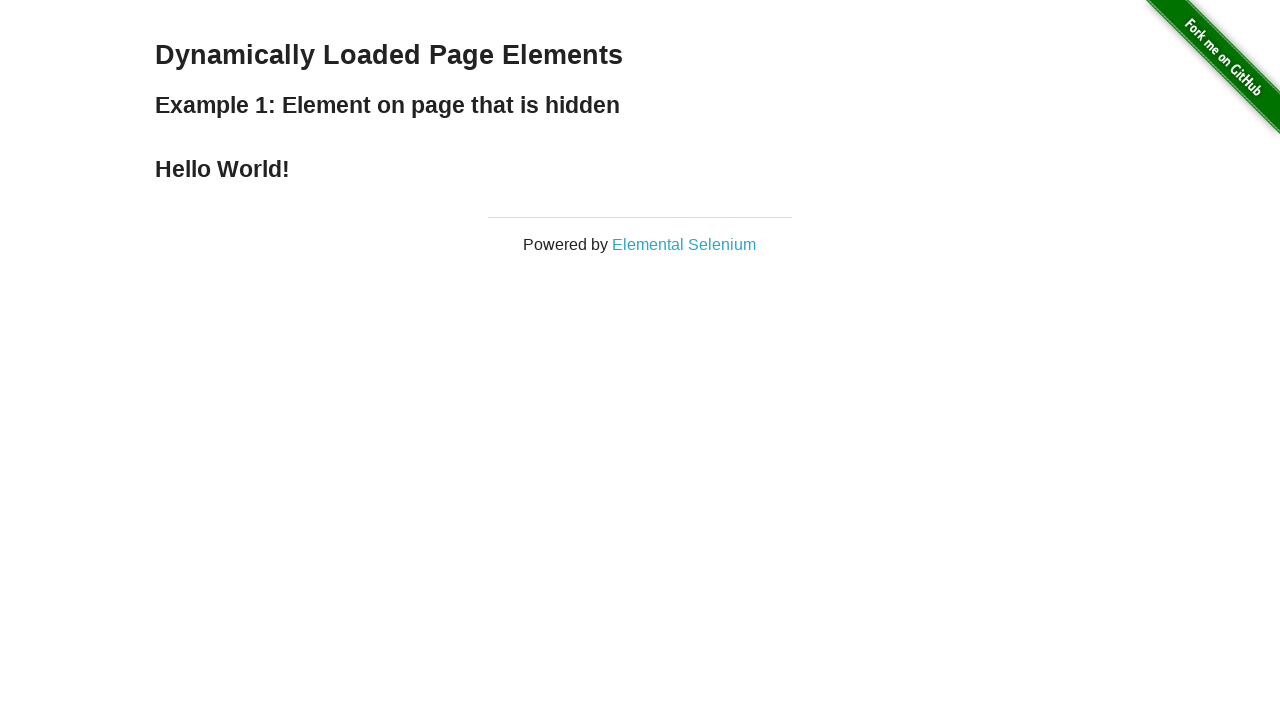

Verified 'Hello World!' element is visible with text: Hello World!
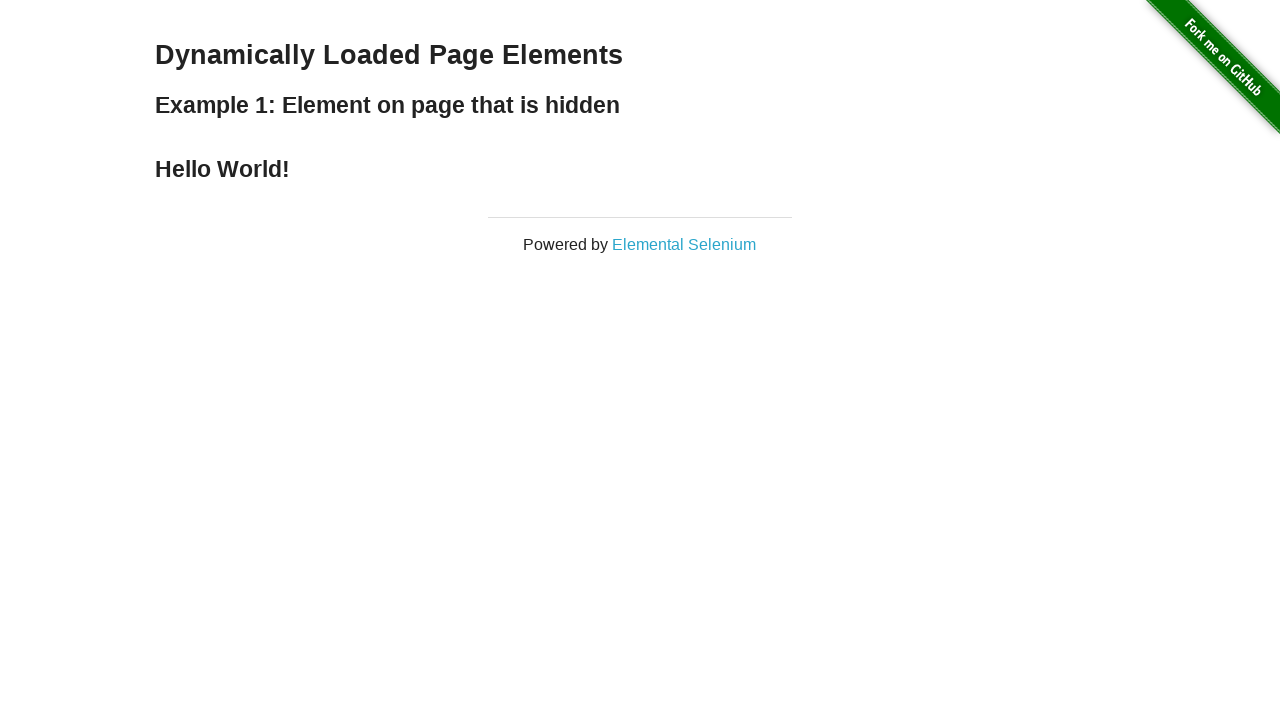

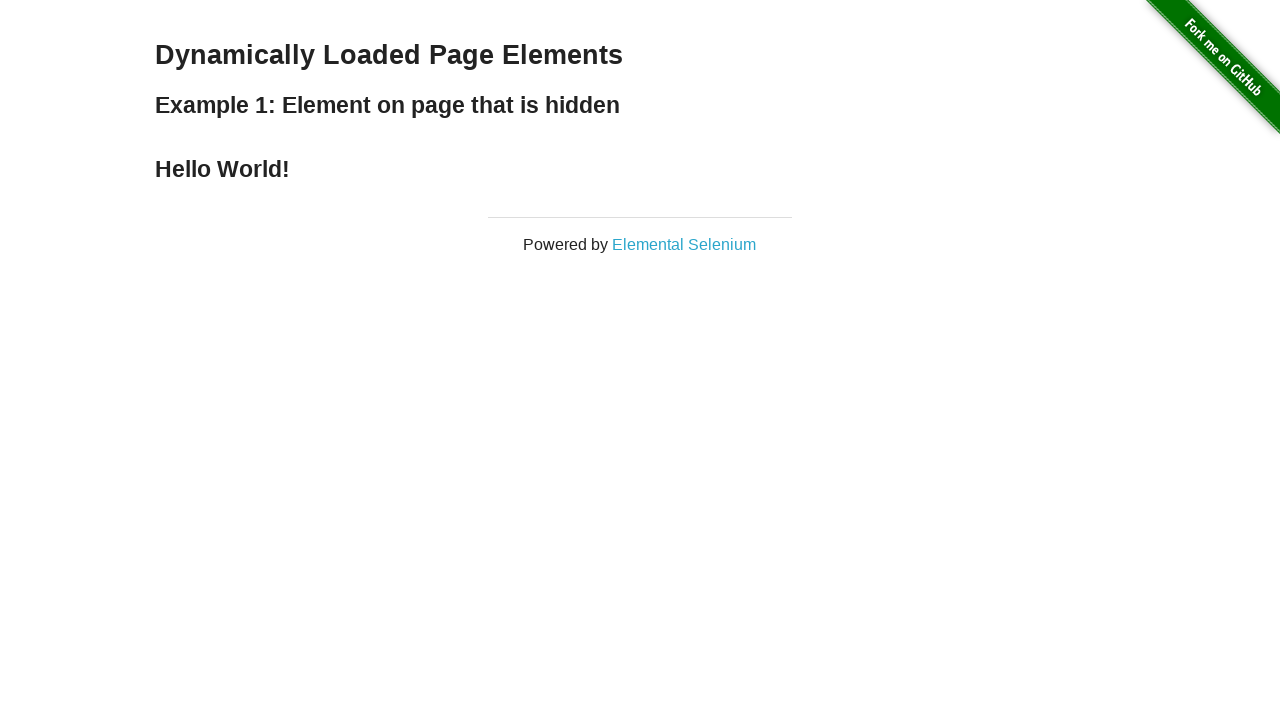